Navigates to the Sign up/Login page and verifies the page title is correct

Starting URL: https://automationexercise.com/

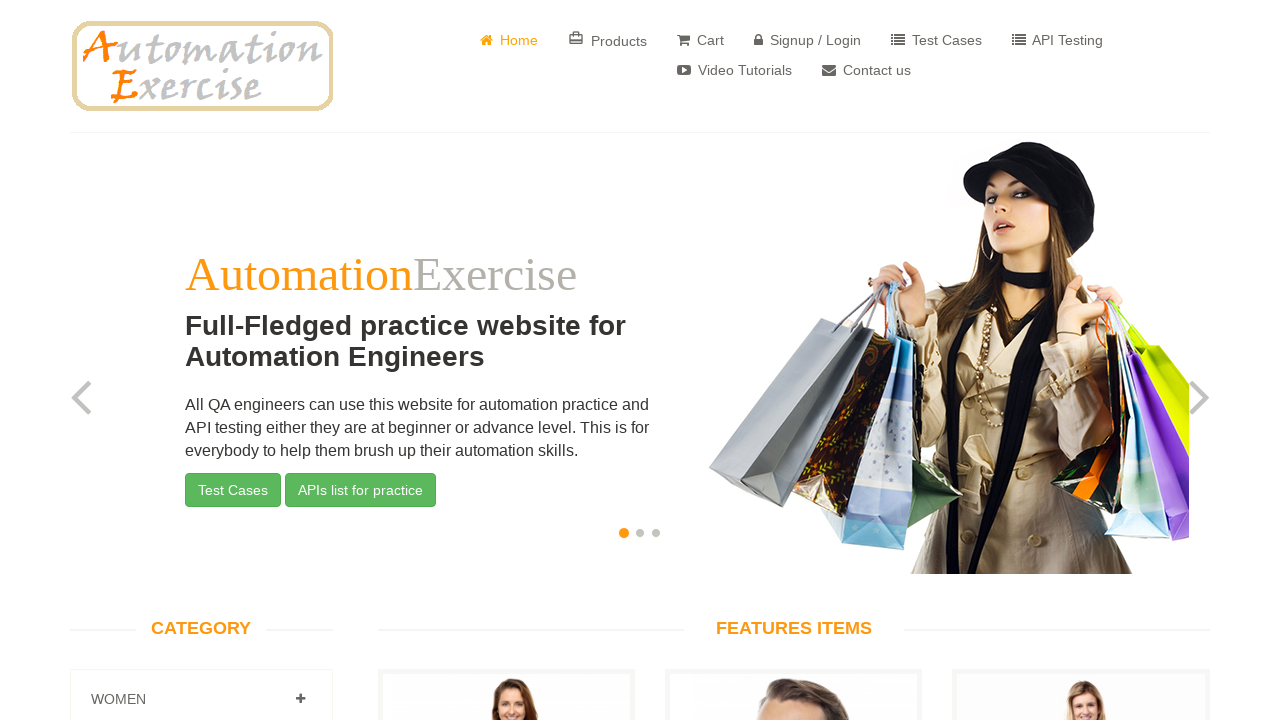

Clicked on sign up/login button at (758, 40) on .fa-lock
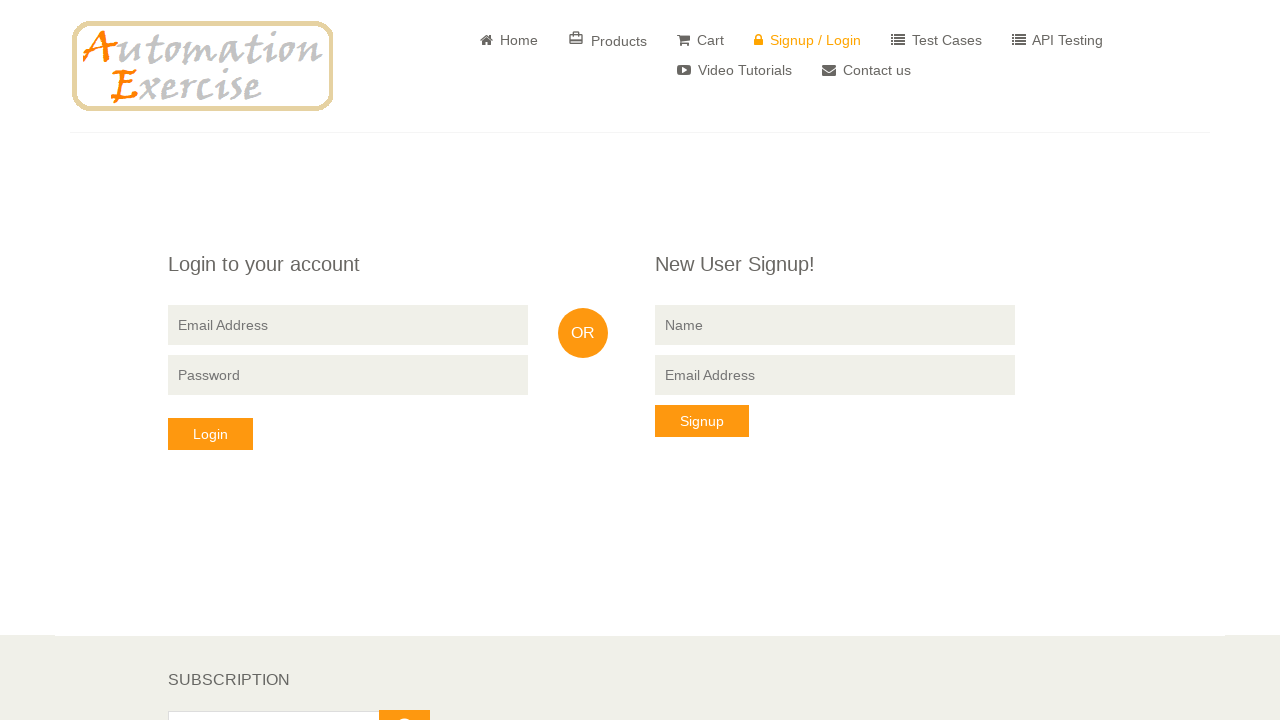

Verified page title is 'Automation Exercise - Signup / Login'
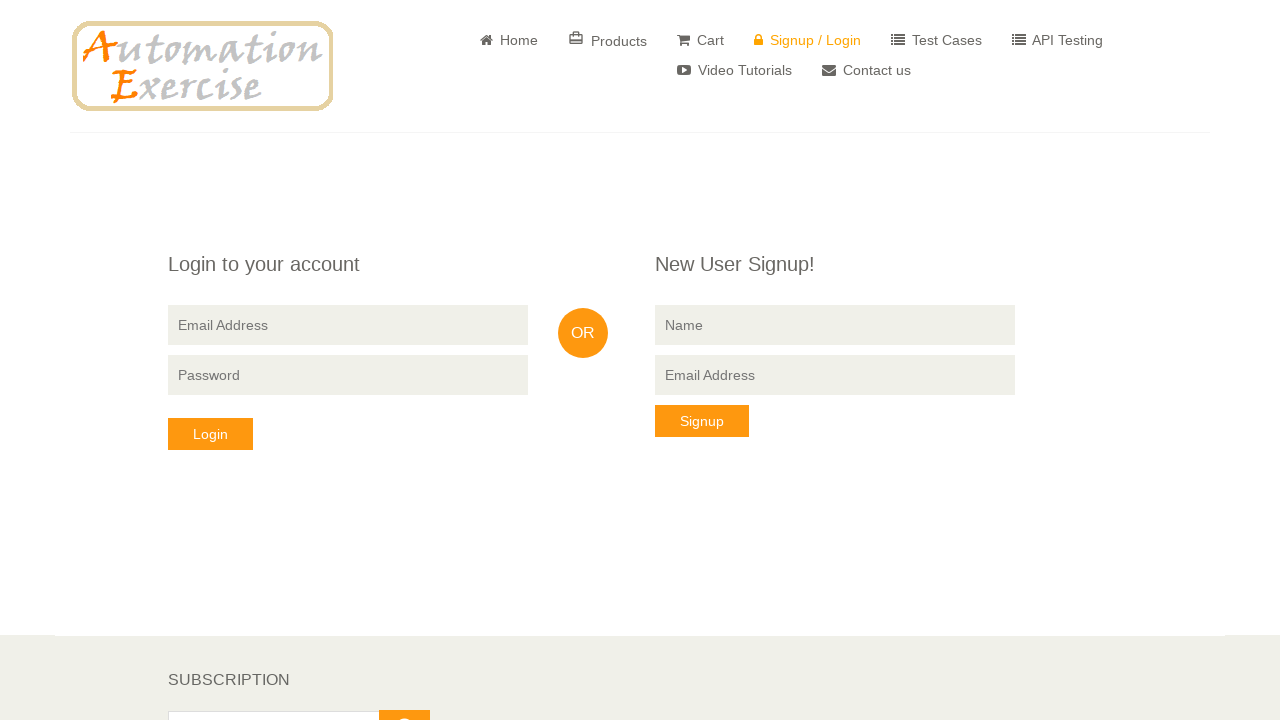

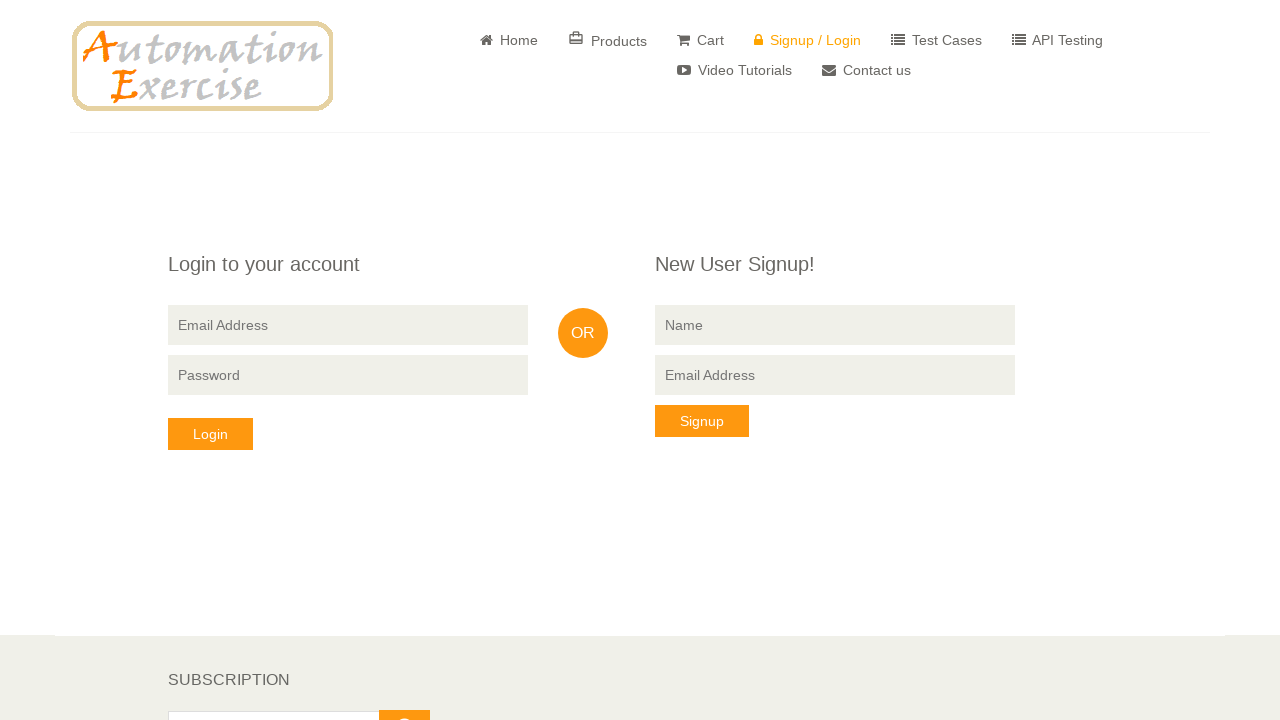